Tests window handling functionality by clicking buttons that open new browser windows and practicing multi-window scenarios

Starting URL: http://www.hyrtutorials.com/p/window-handles-practice.html

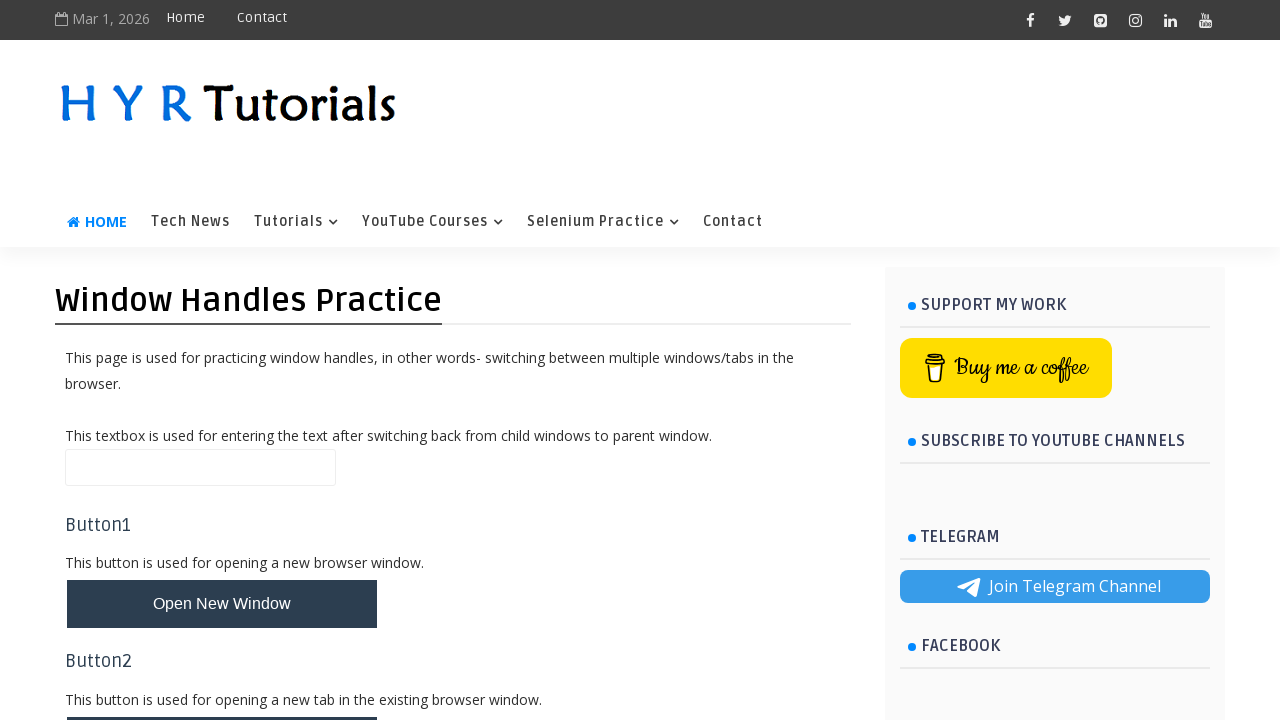

Clicked button to open a new window at (222, 604) on #newWindowBtn
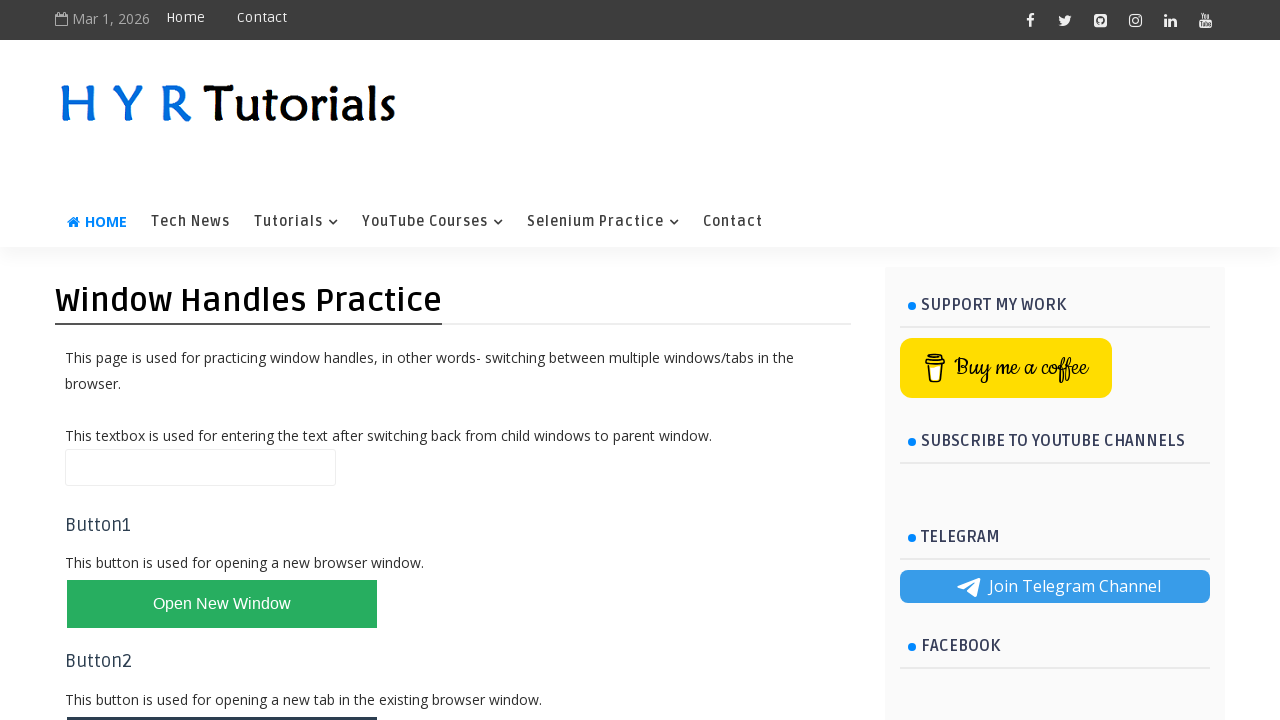

Waited for new window to open
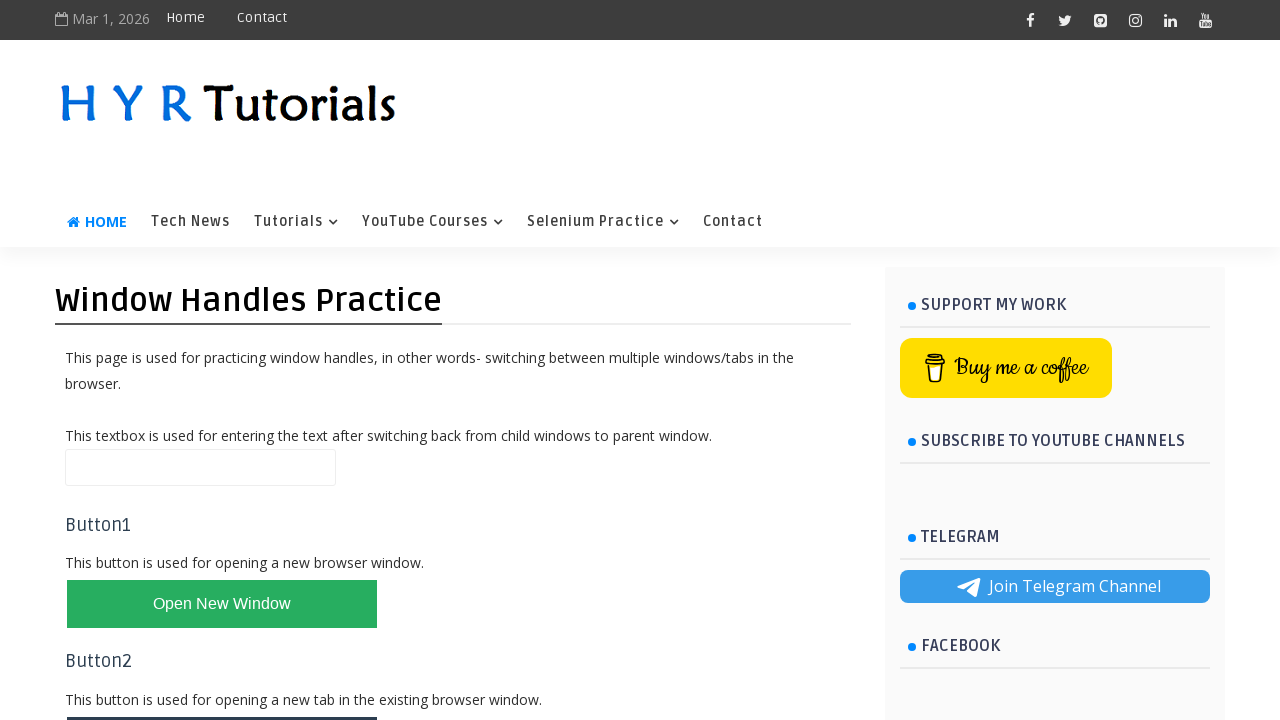

Clicked button to open multiple new windows at (222, 361) on #newWindowsBtn
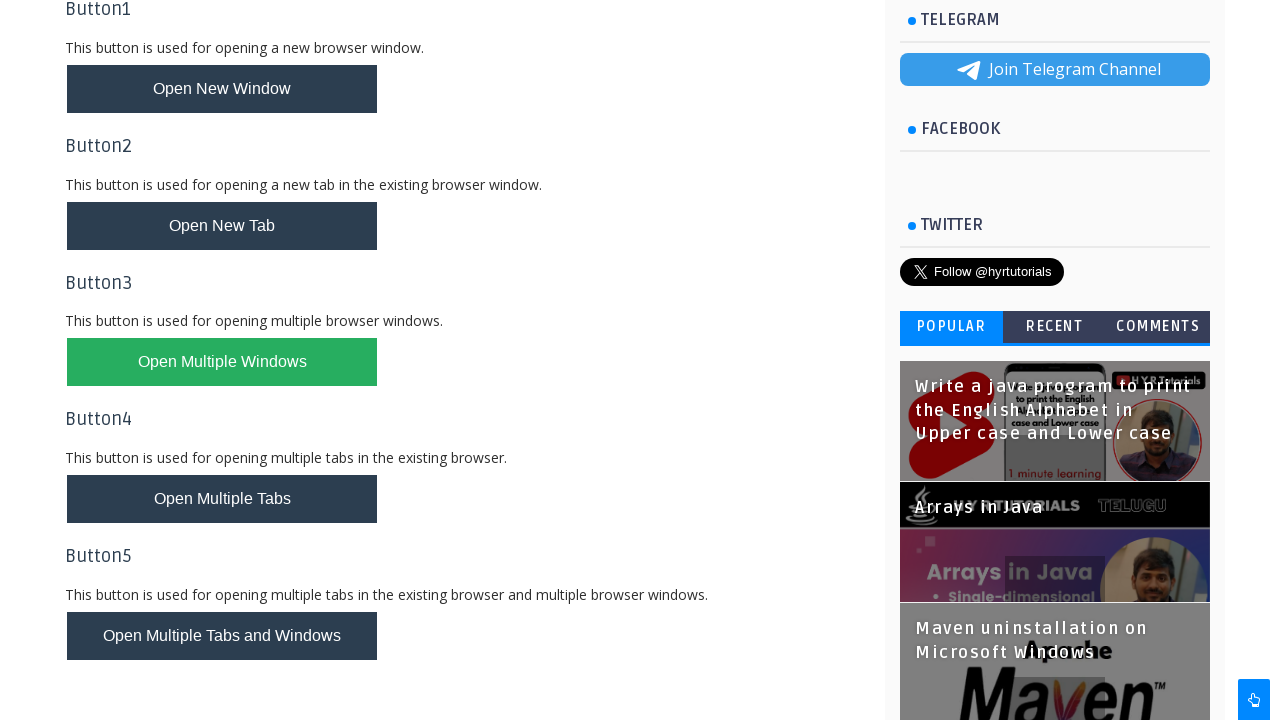

Waited for multiple windows to open
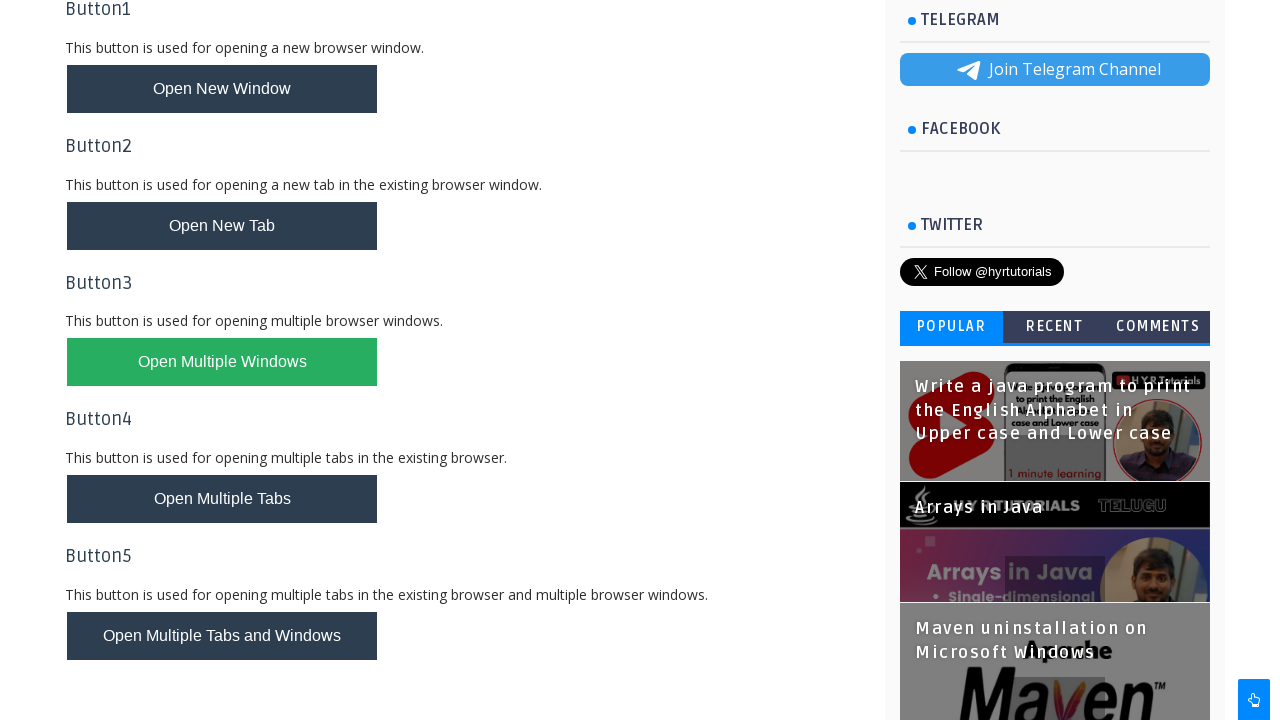

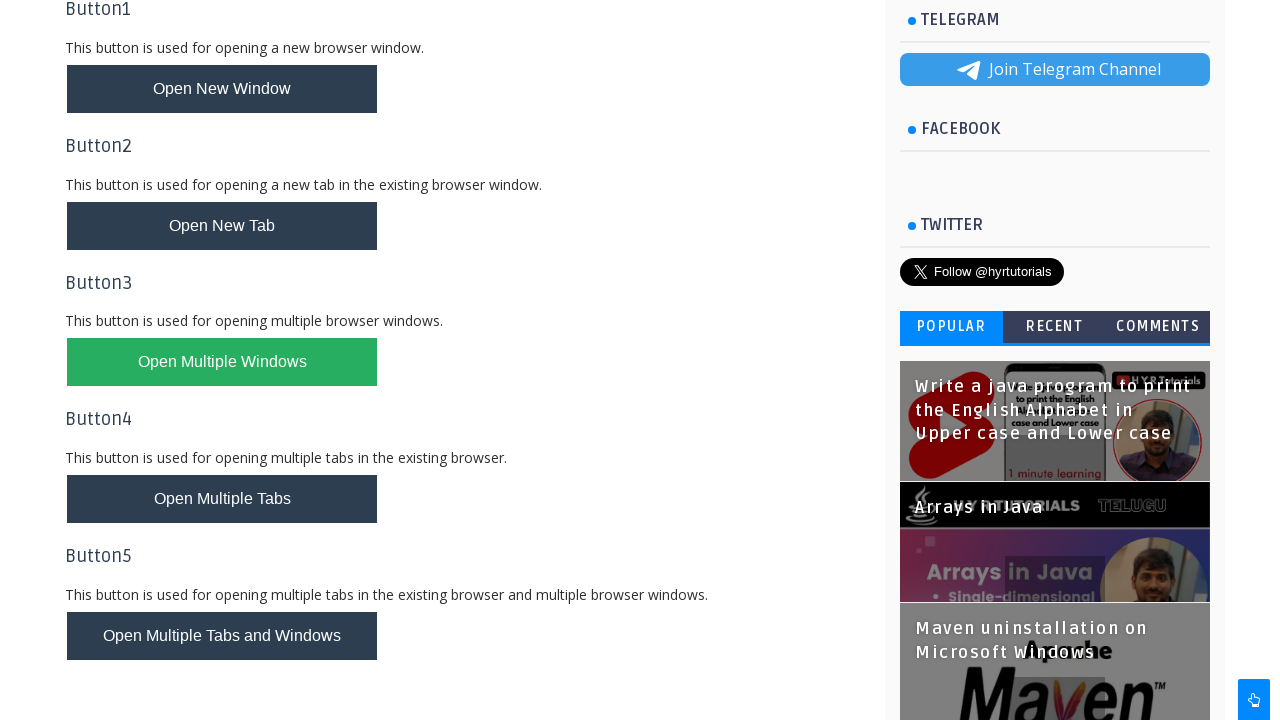